Tests frame handling by switching between multiple frames and nested frames, clicking buttons within each frame

Starting URL: https://www.leafground.com/frame.xhtml

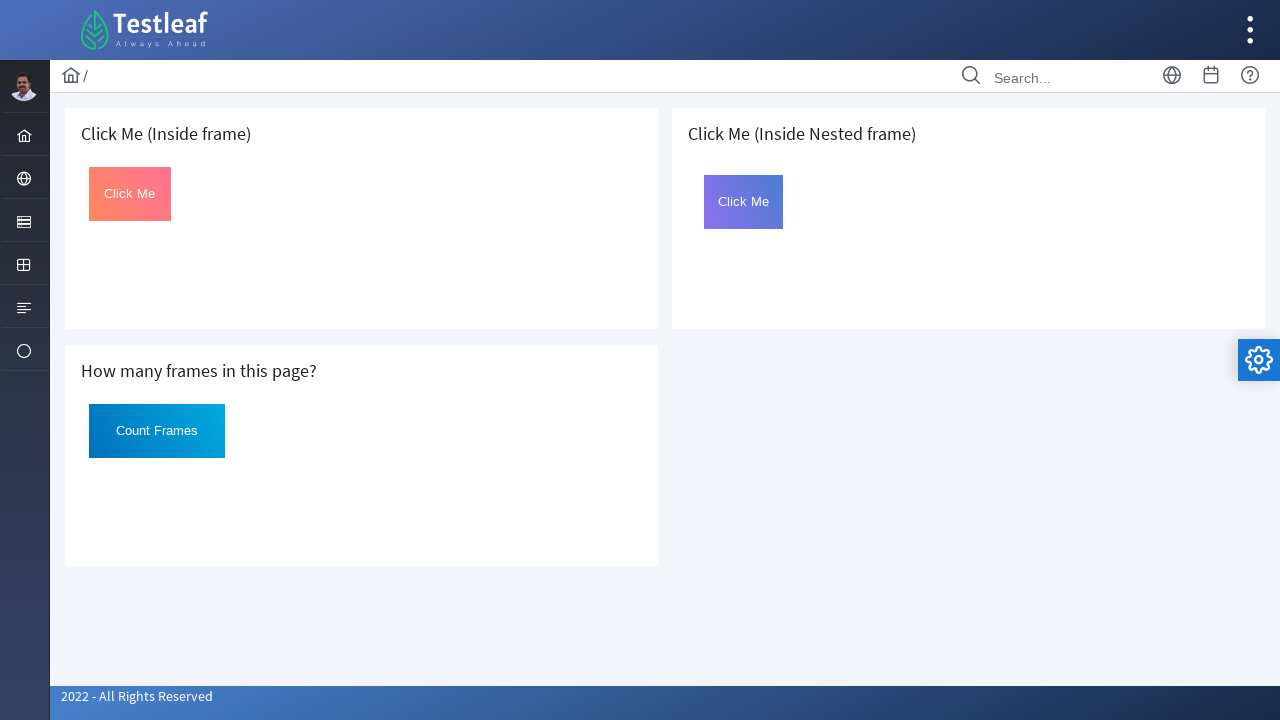

Located first iframe on the page
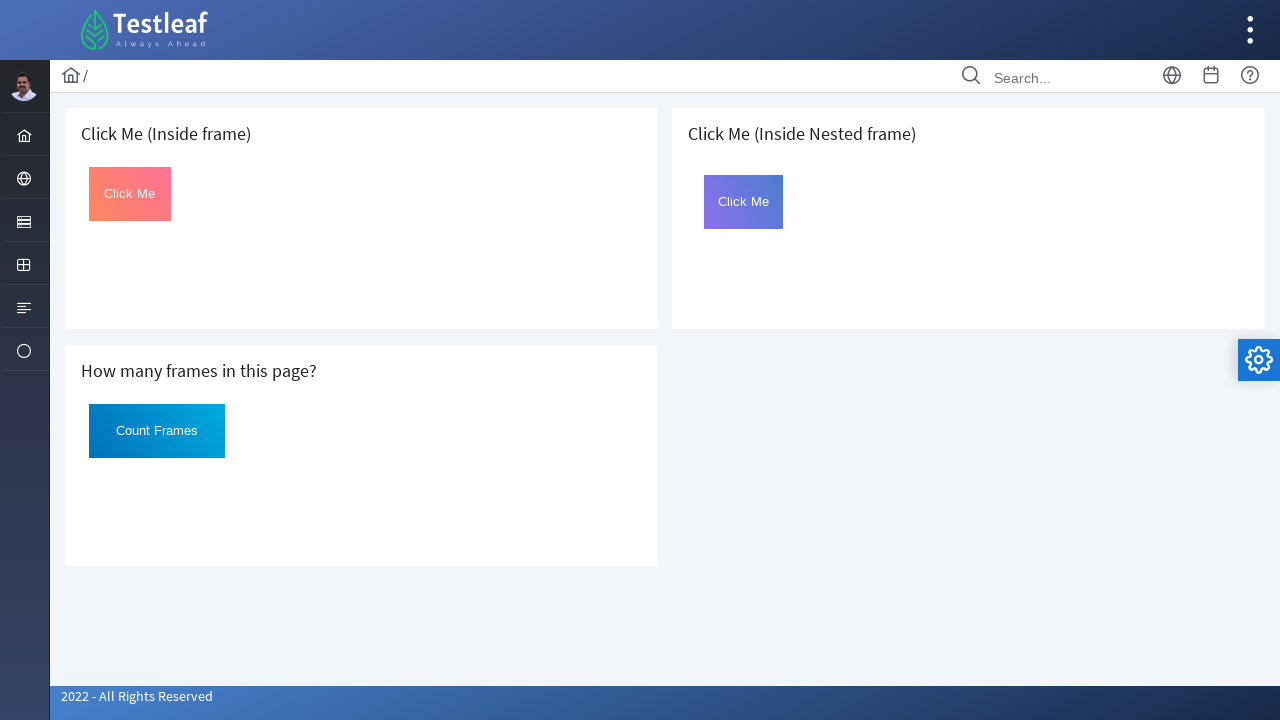

Clicked 'Click Me' button in first frame at (130, 194) on iframe >> nth=0 >> internal:control=enter-frame >> xpath=//button[text()='Click 
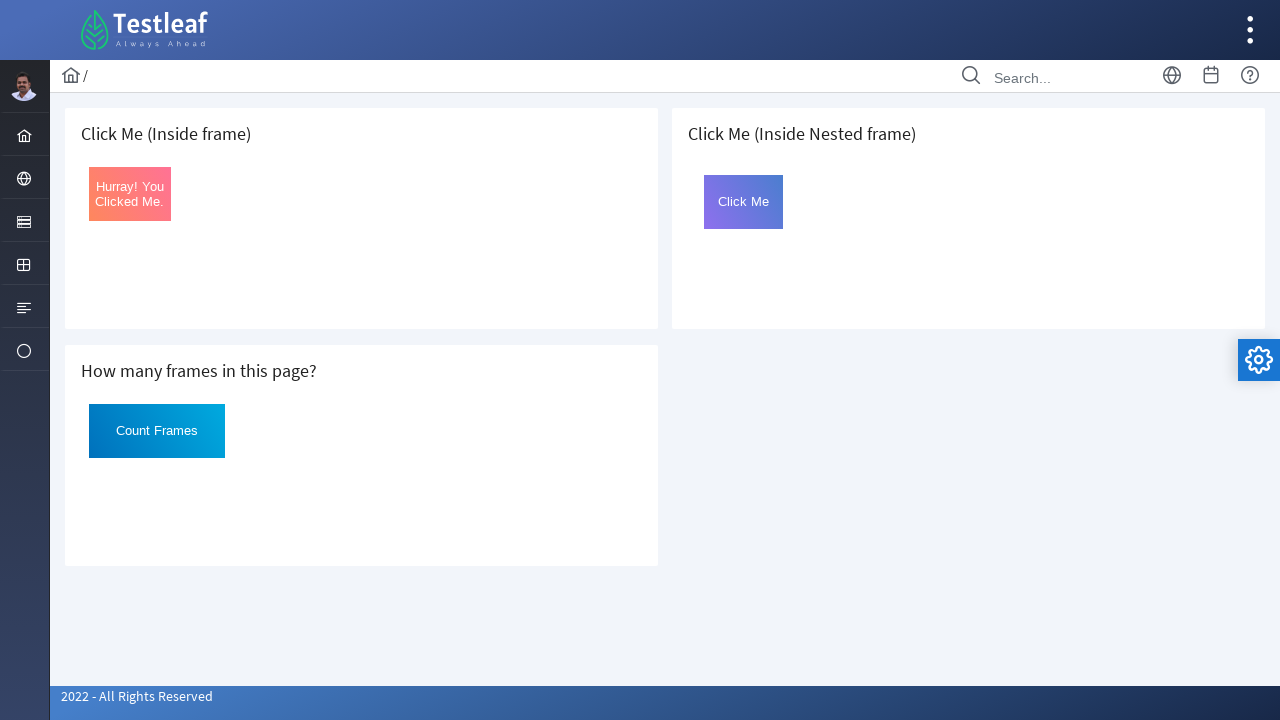

Retrieved text from clicked button in first frame: 'Hurray! You Clicked Me.'
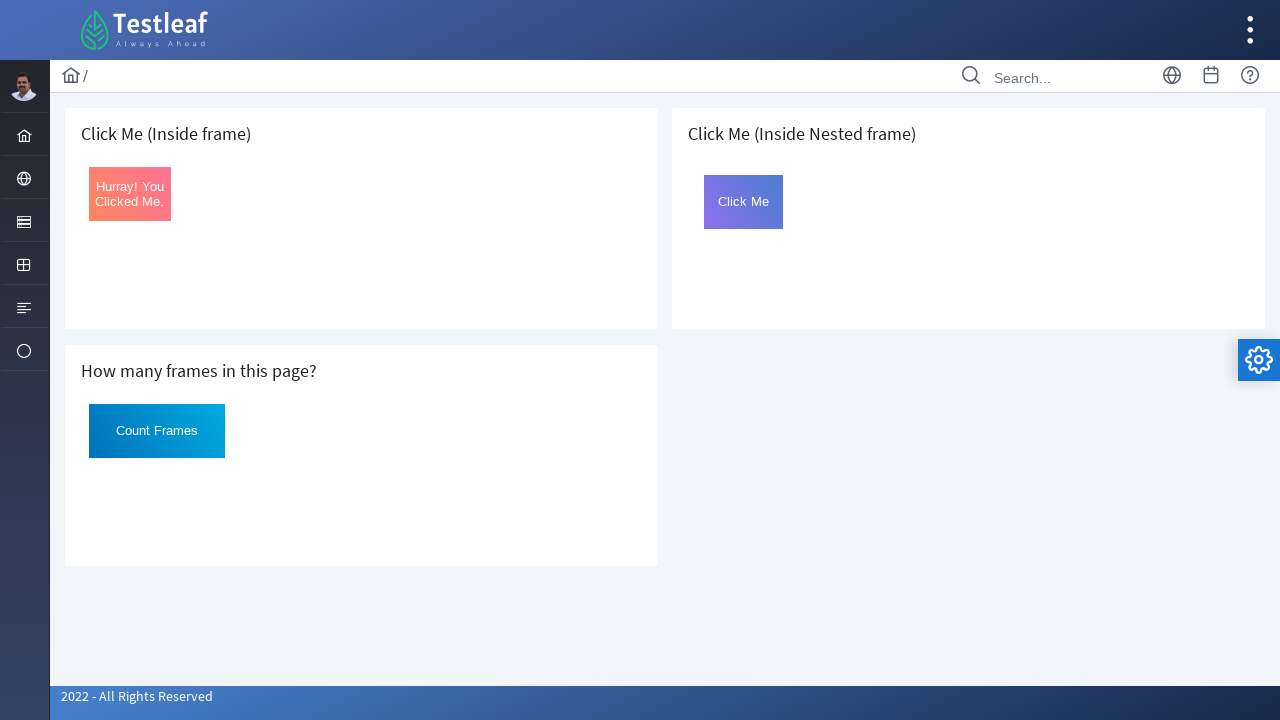

Located third iframe on the page
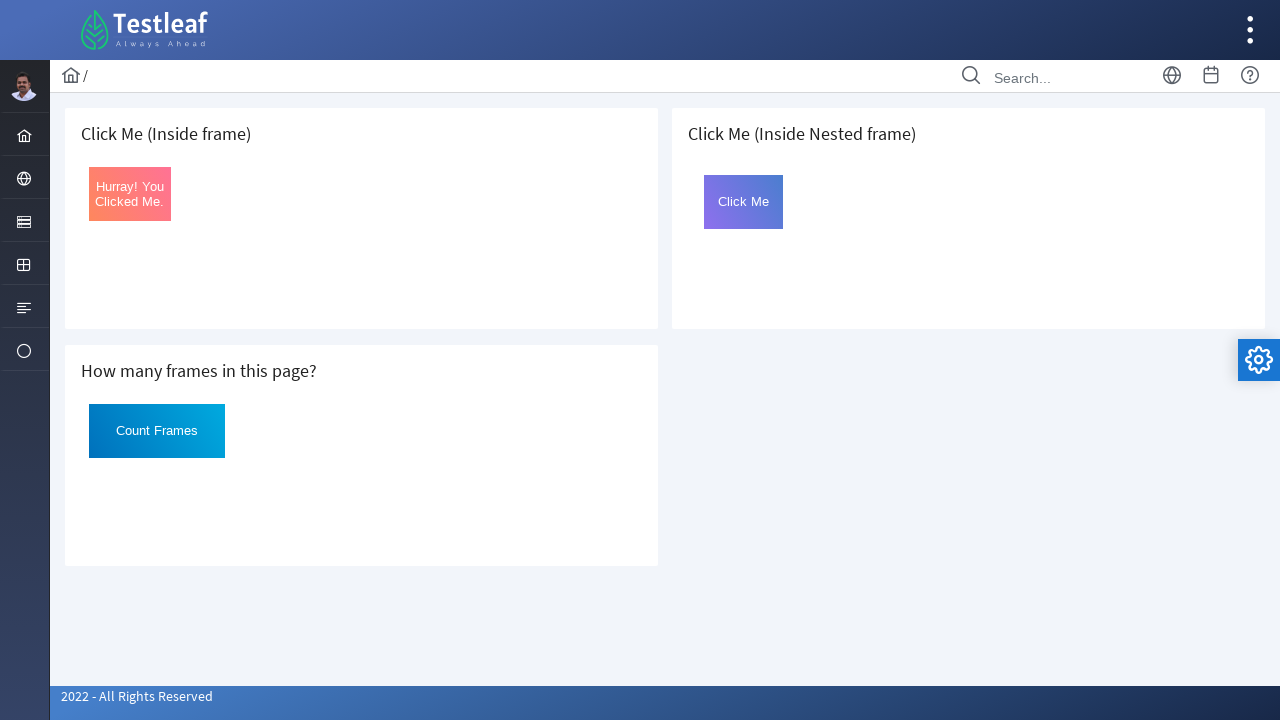

Located nested iframe with id 'frame2' within third frame
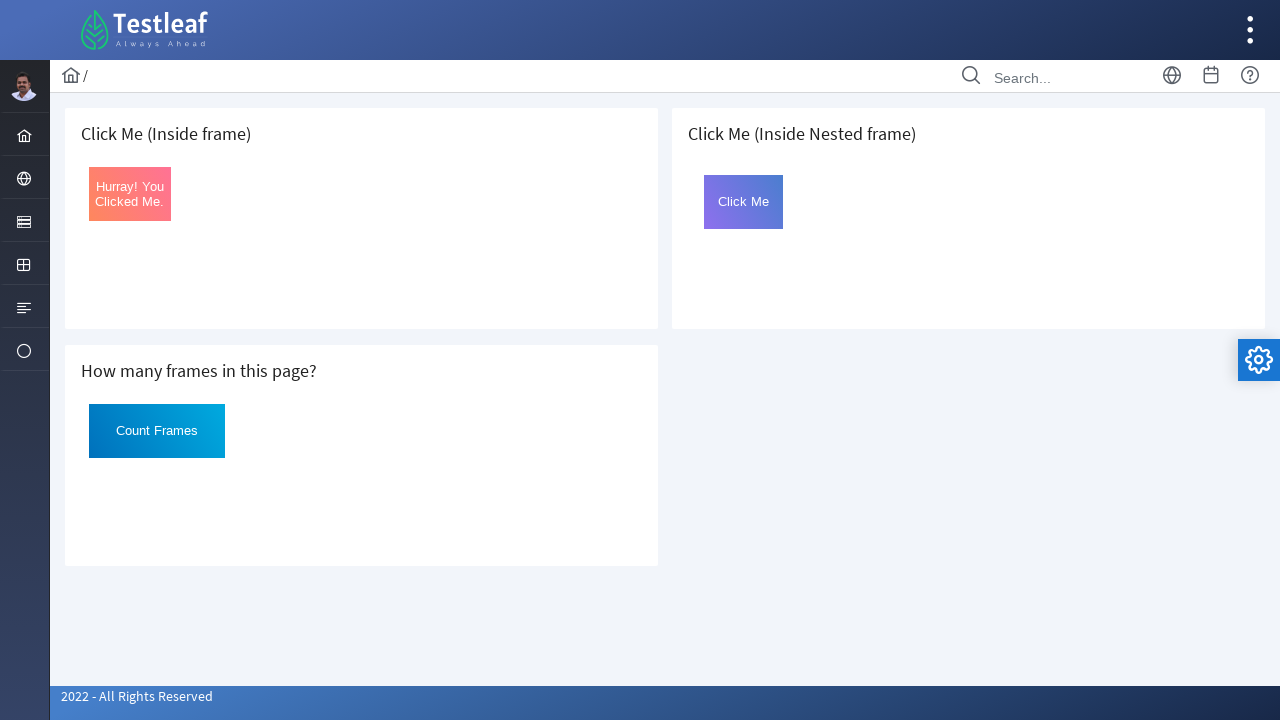

Clicked 'Click Me' button in nested frame at (744, 202) on iframe >> nth=2 >> internal:control=enter-frame >> xpath=//iframe[@id='frame2'] 
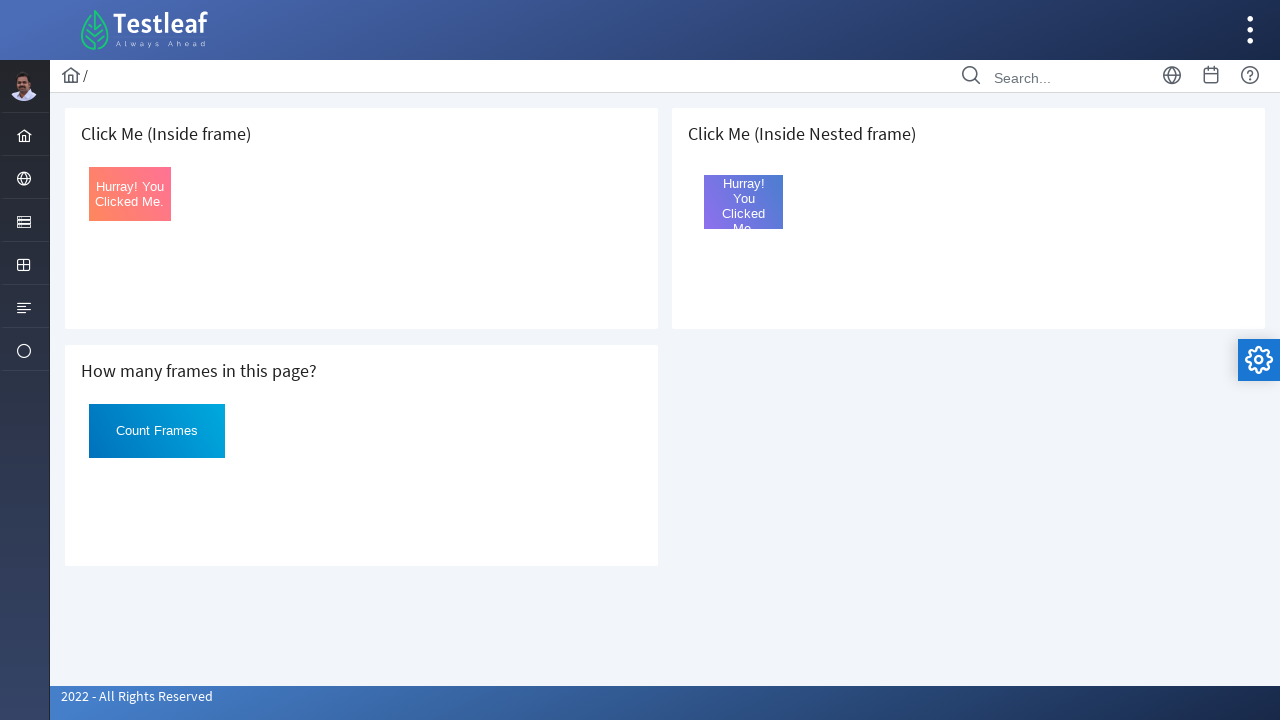

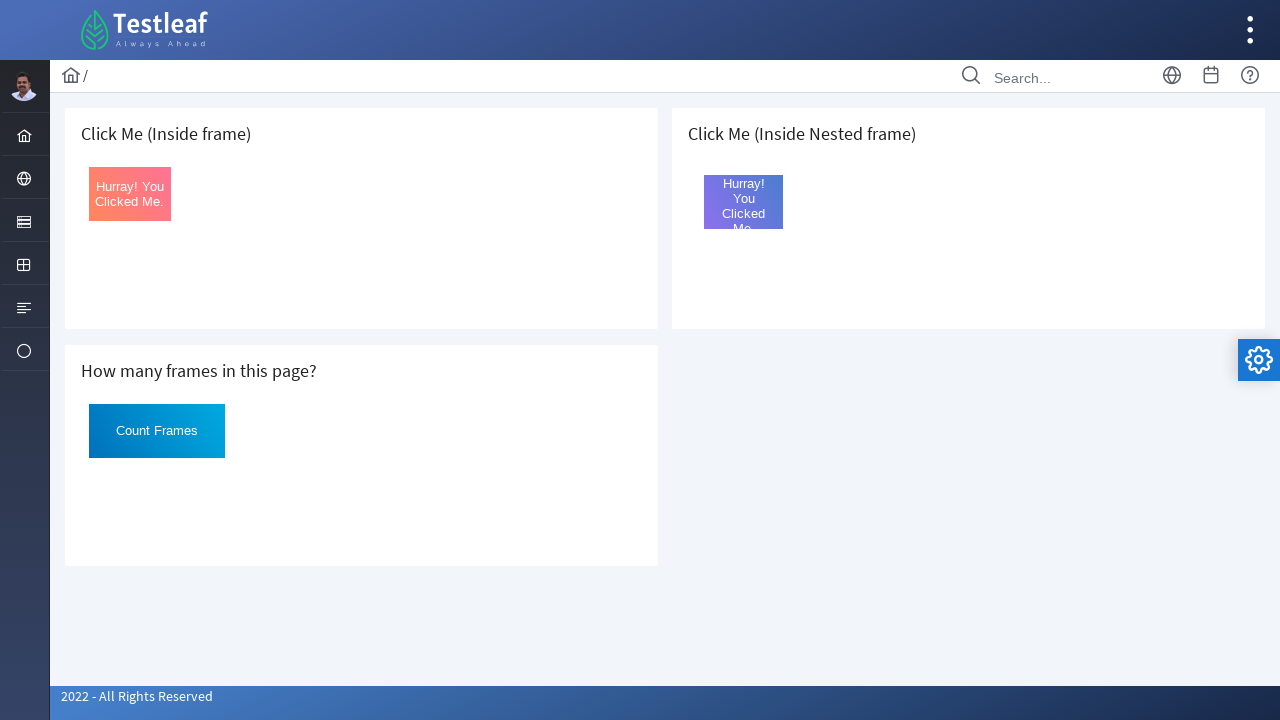